Tests that an unsaved change to an employee's name doesn't persist when switching between employees

Starting URL: https://devmountain-qa.github.io/employee-manager/1.2_Version/index.html

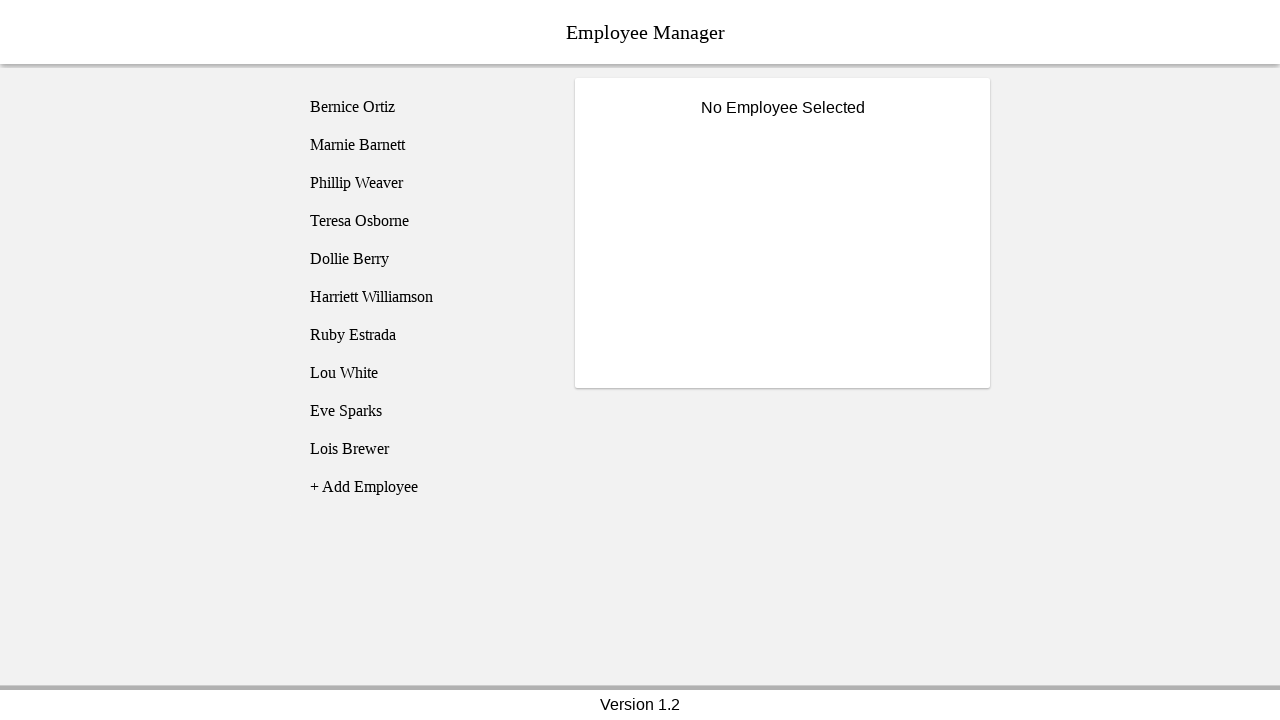

Clicked on Bernice Ortiz employee at (425, 107) on [name='employee1']
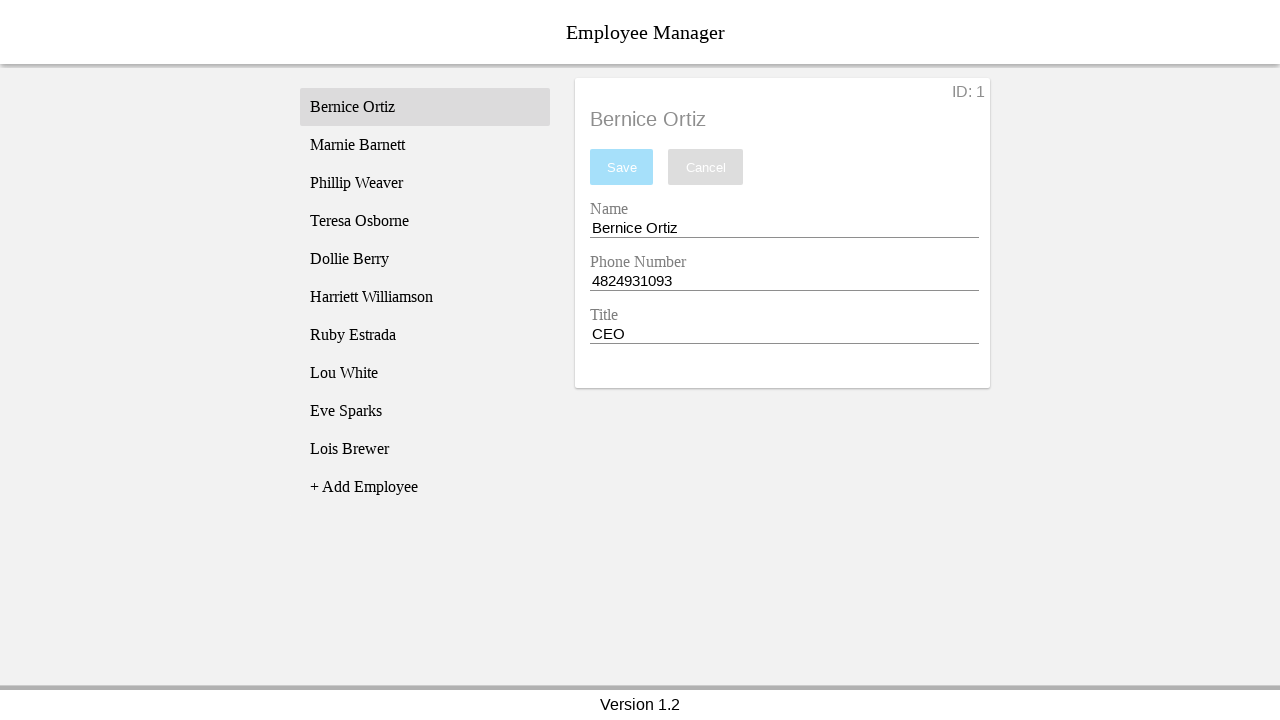

Name input field became visible
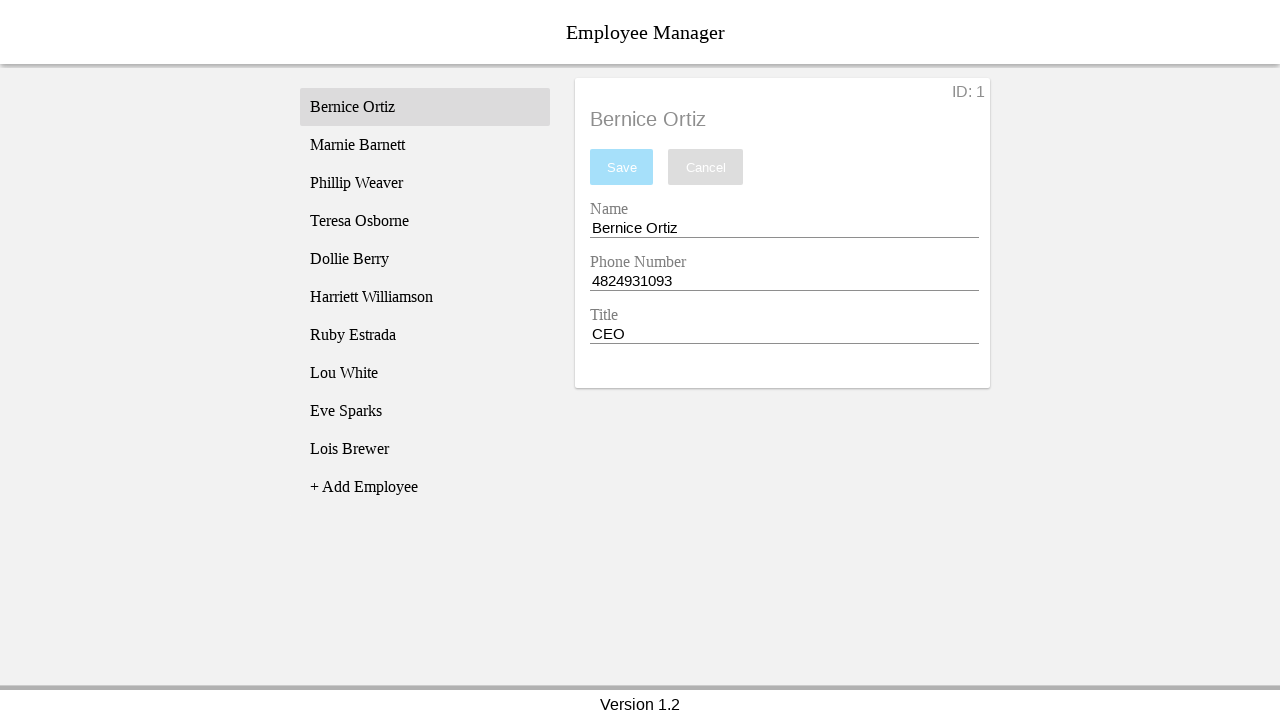

Filled name field with 'Test Name' without saving on [name='nameEntry']
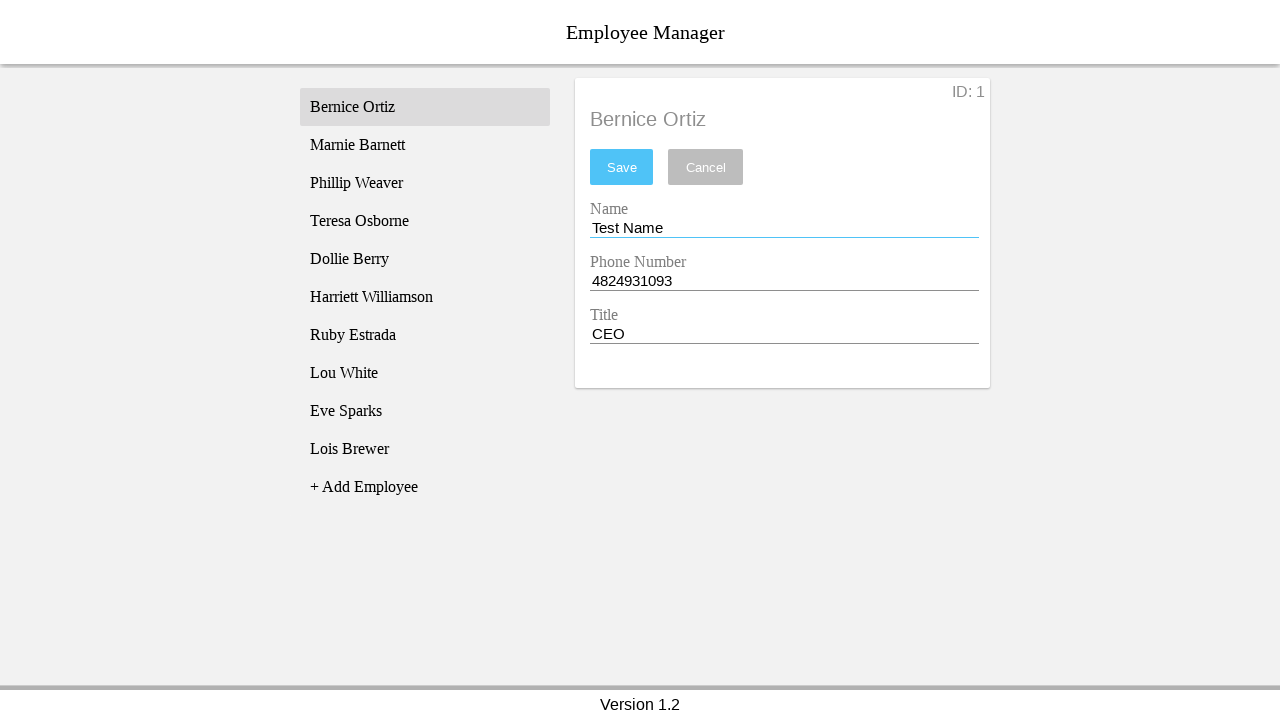

Clicked on Phillip Weaver employee to switch away at (425, 183) on [name='employee3']
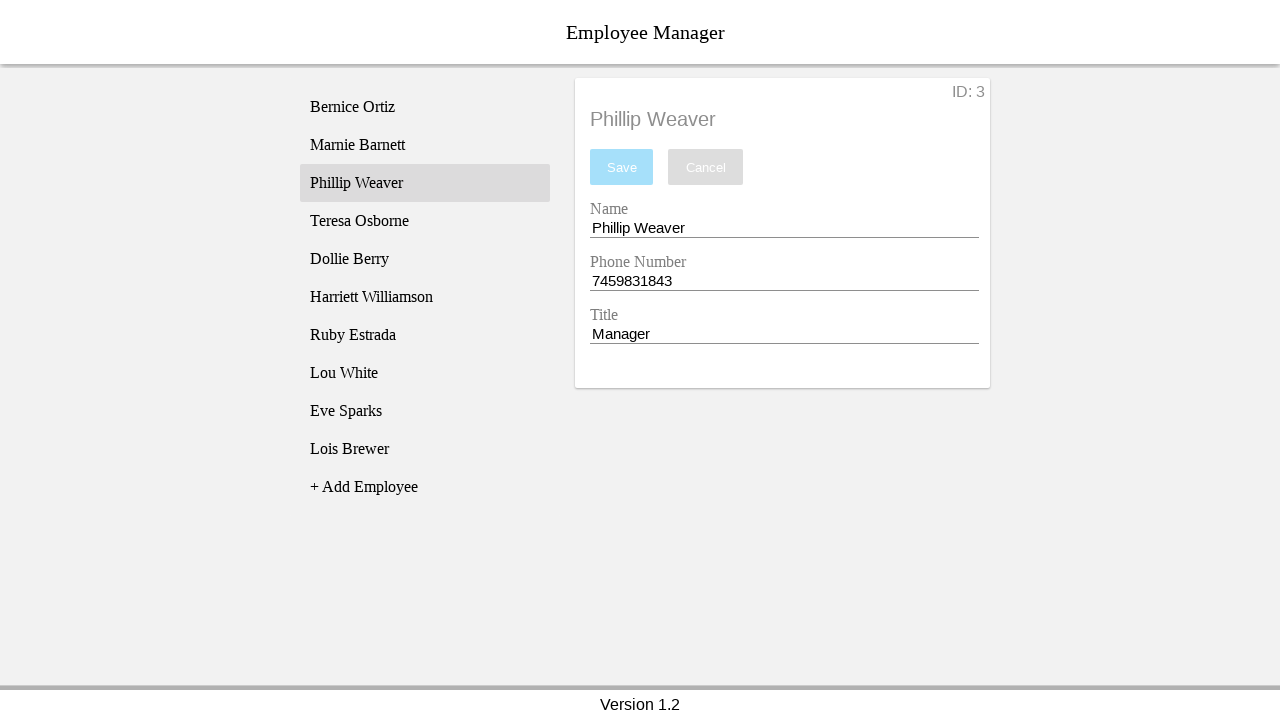

Phillip Weaver's name displayed in employee title
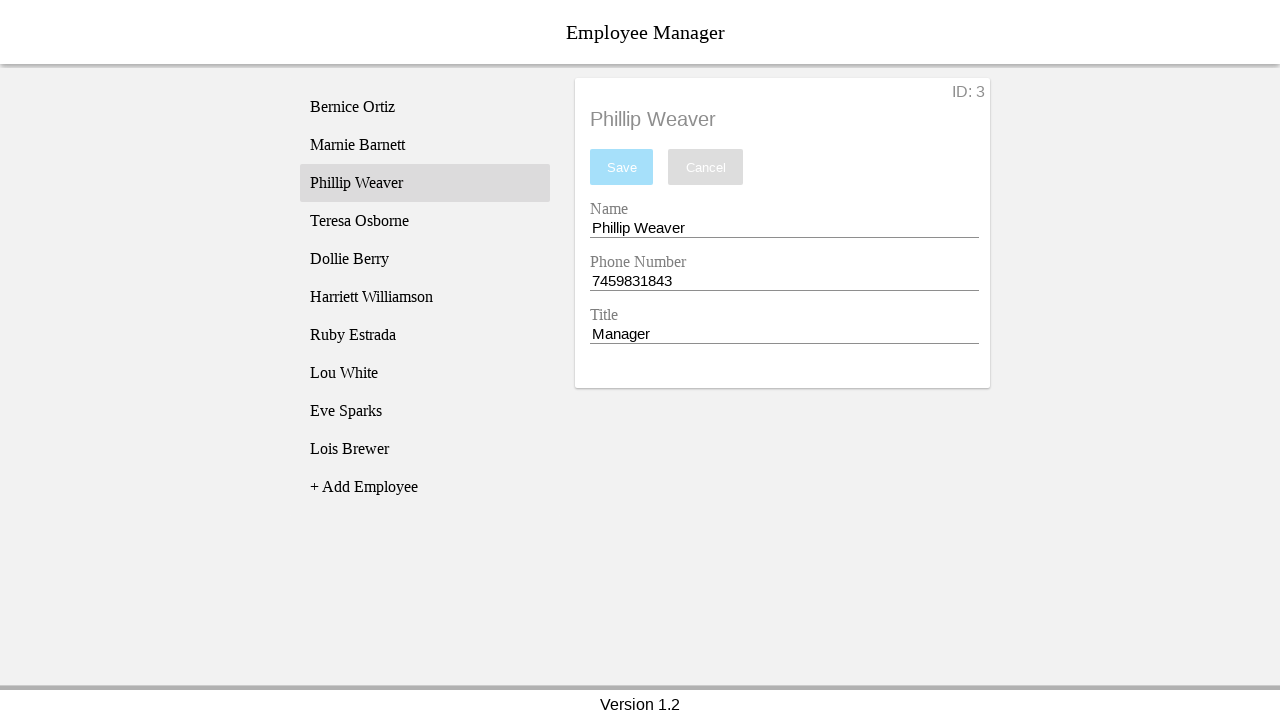

Clicked back on Bernice Ortiz employee at (425, 107) on [name='employee1']
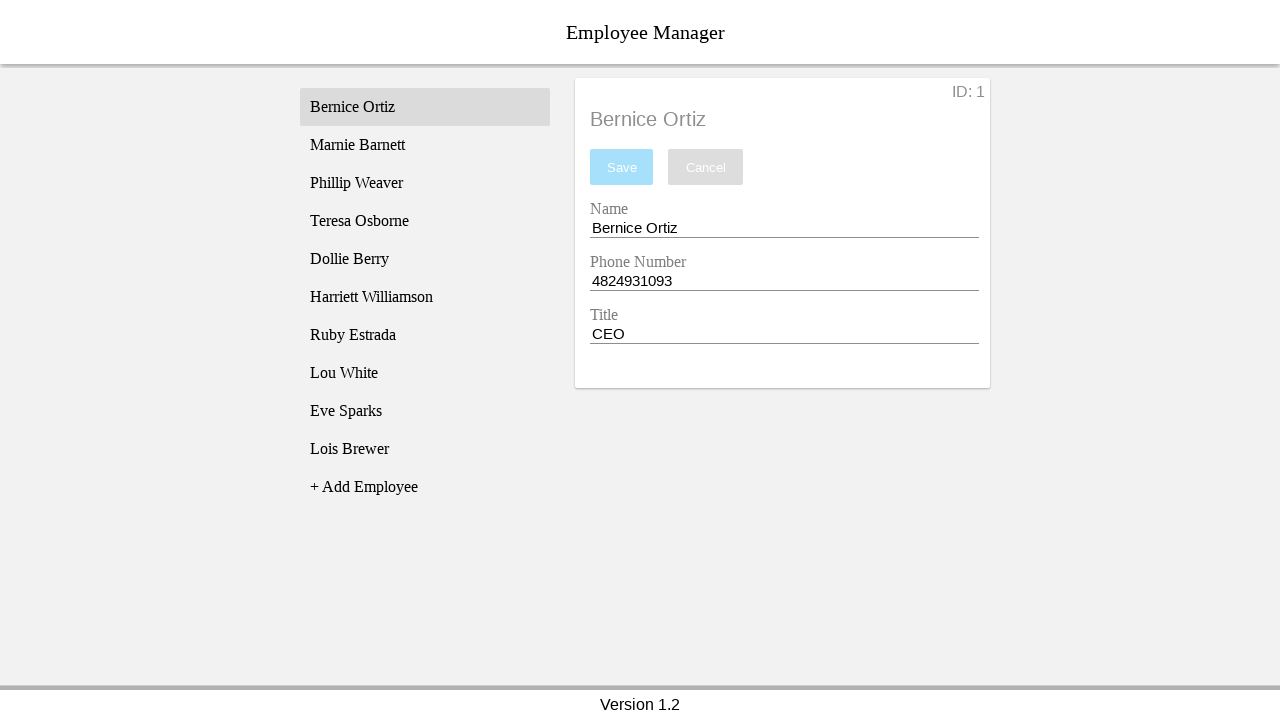

Bernice Ortiz's name displayed in employee title
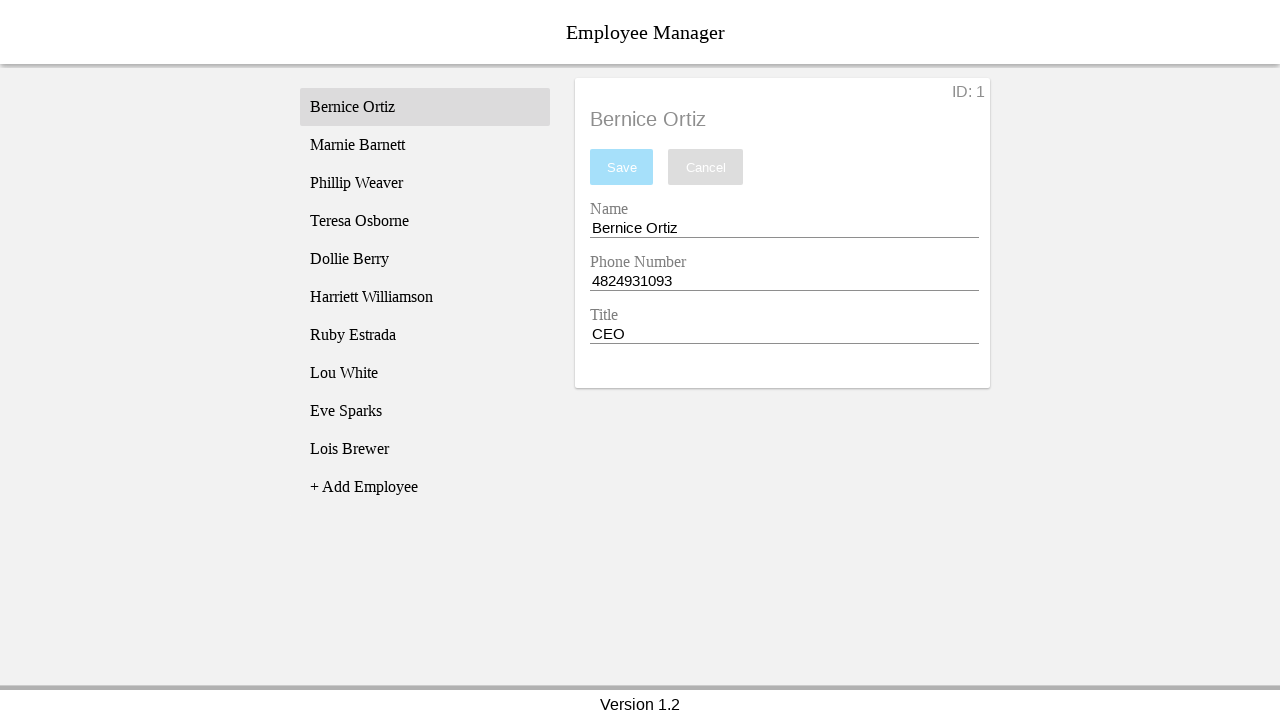

Verified that unsaved name change did not persist - name reverted to 'Bernice Ortiz'
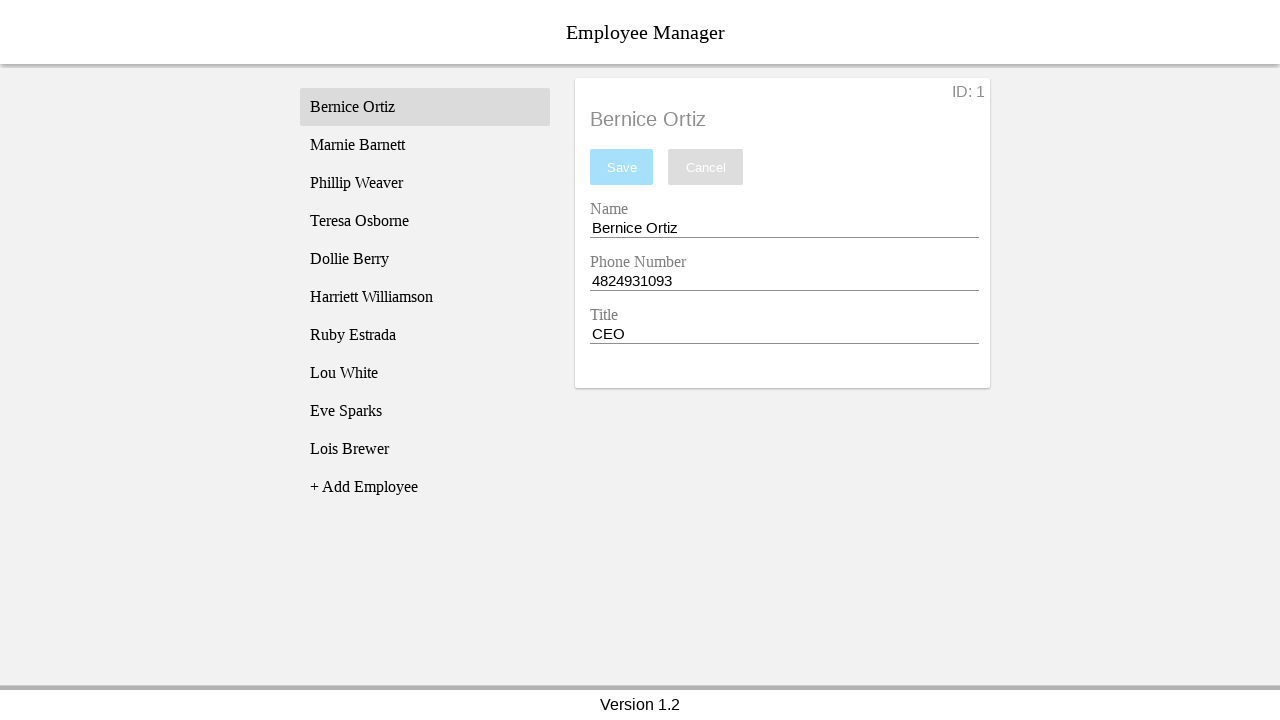

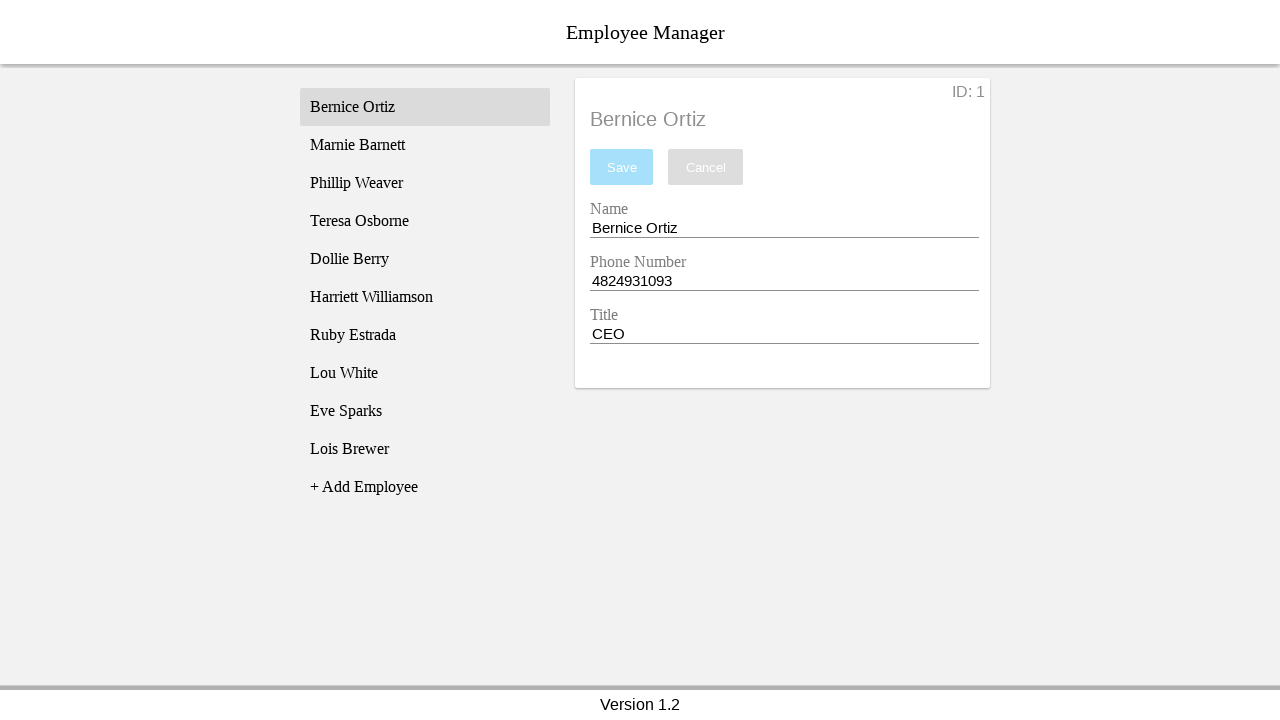